Waits for a hidden button to become visible, clicks it, and verifies the alert message

Starting URL: https://igorsmasc.github.io/praticando_waits/

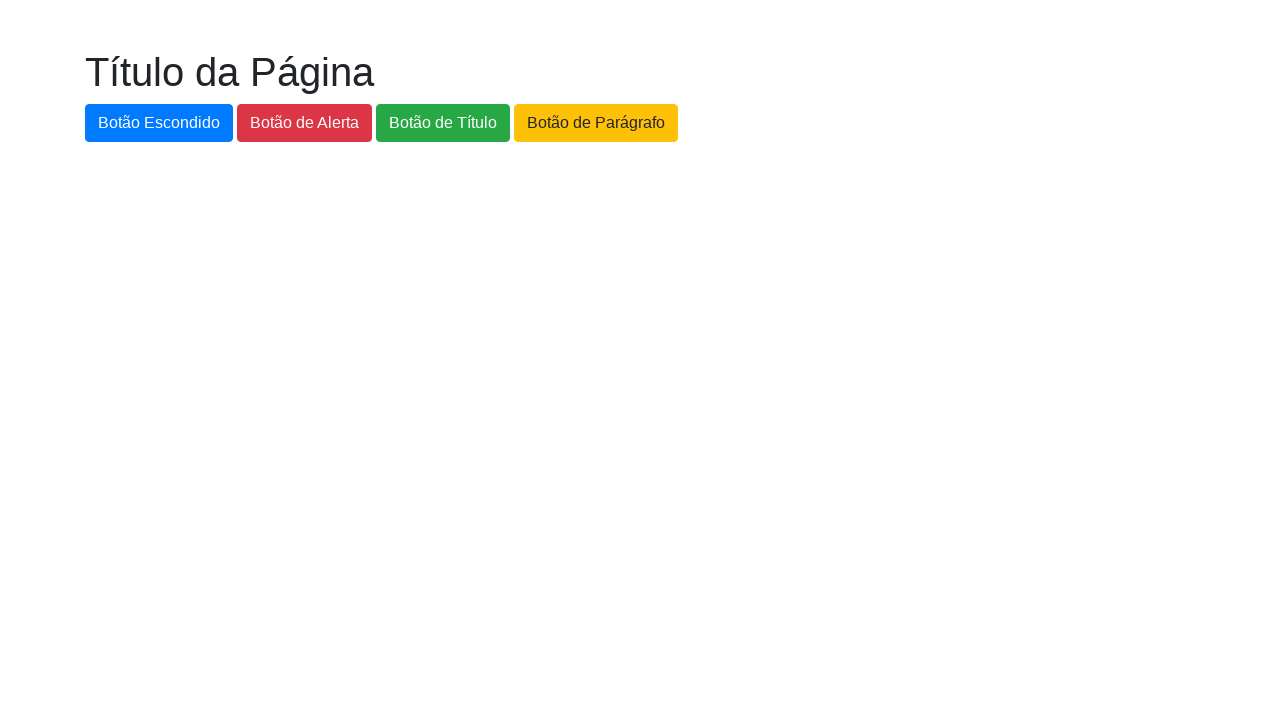

Waited for hidden button to become visible
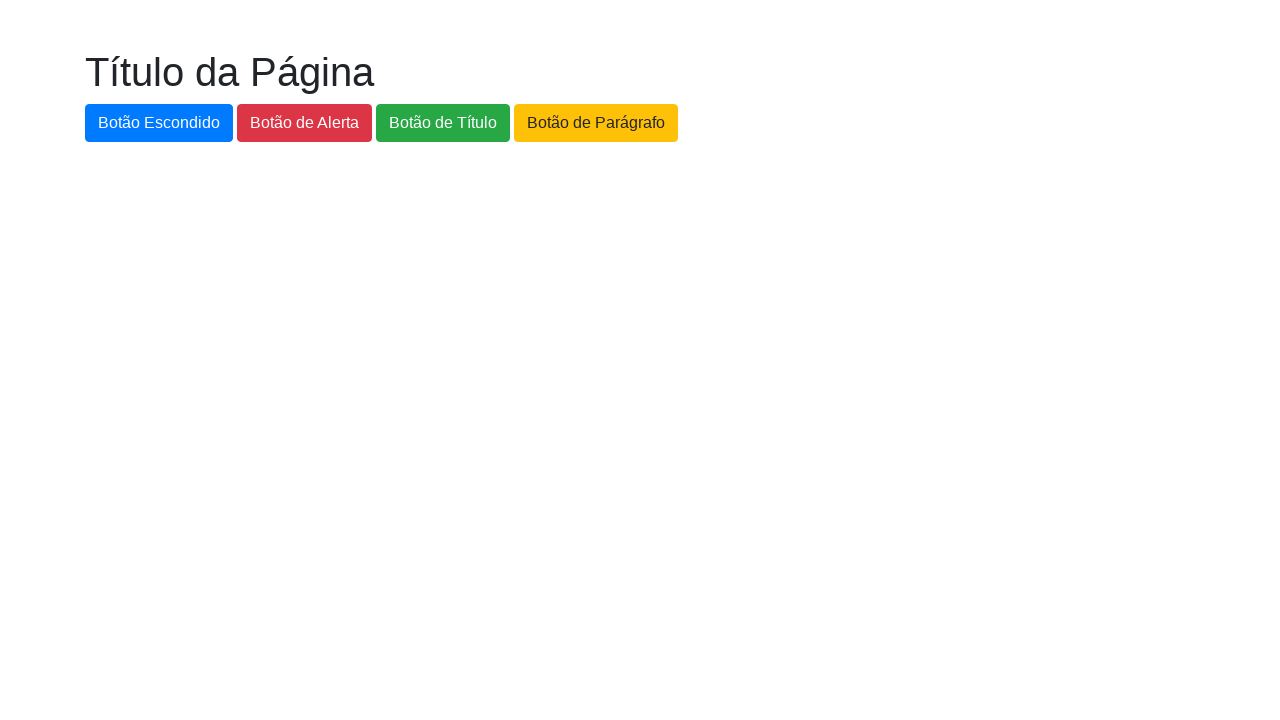

Clicked the hidden button at (159, 123) on #botao-escondido
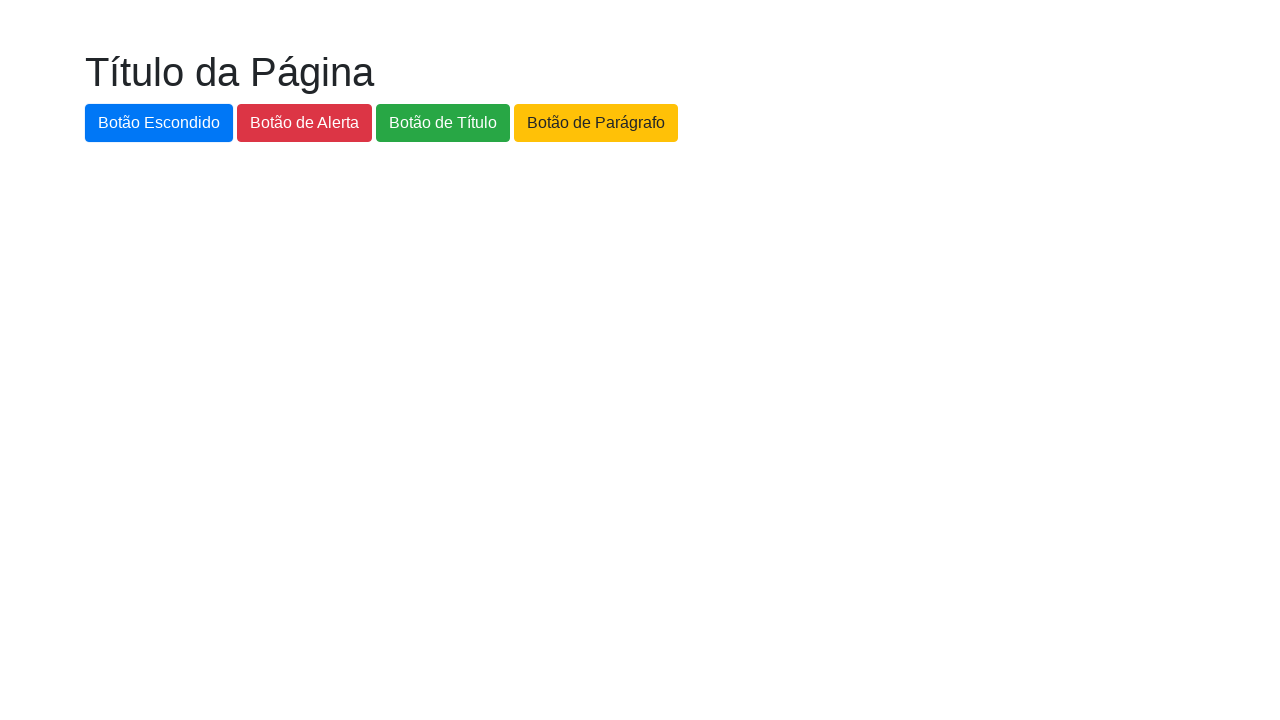

Set up alert dialog handler to accept alerts
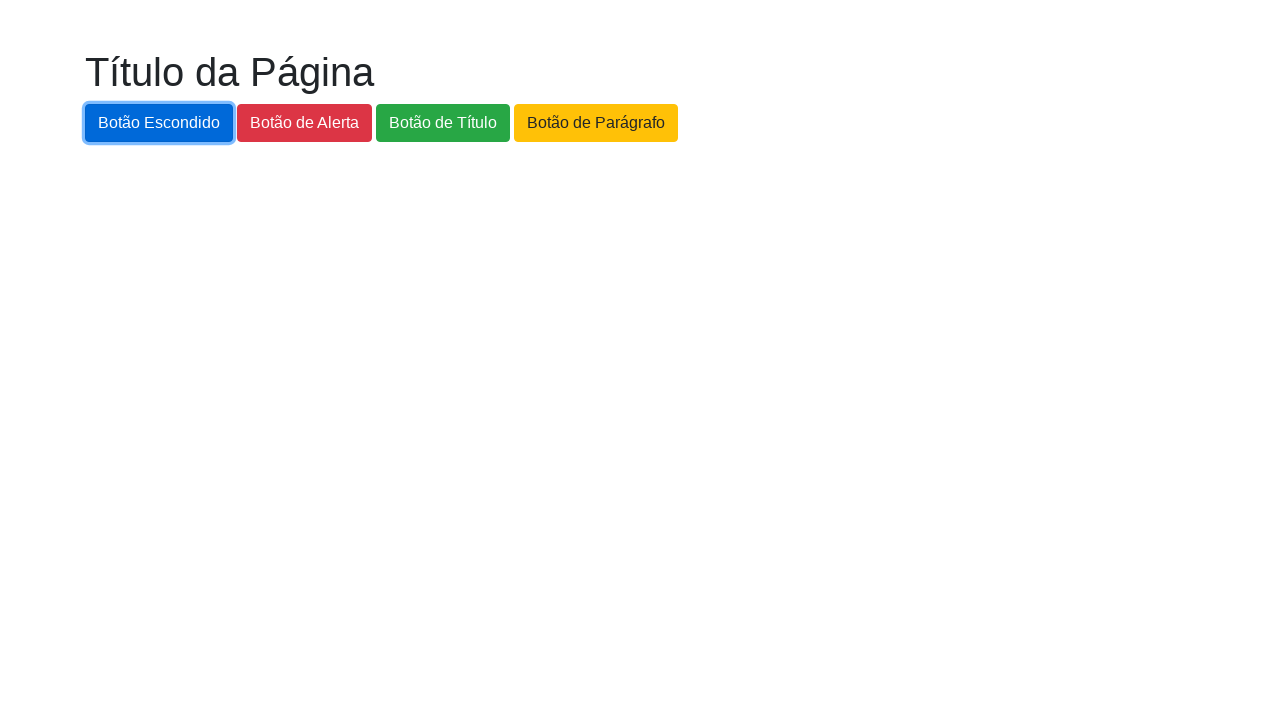

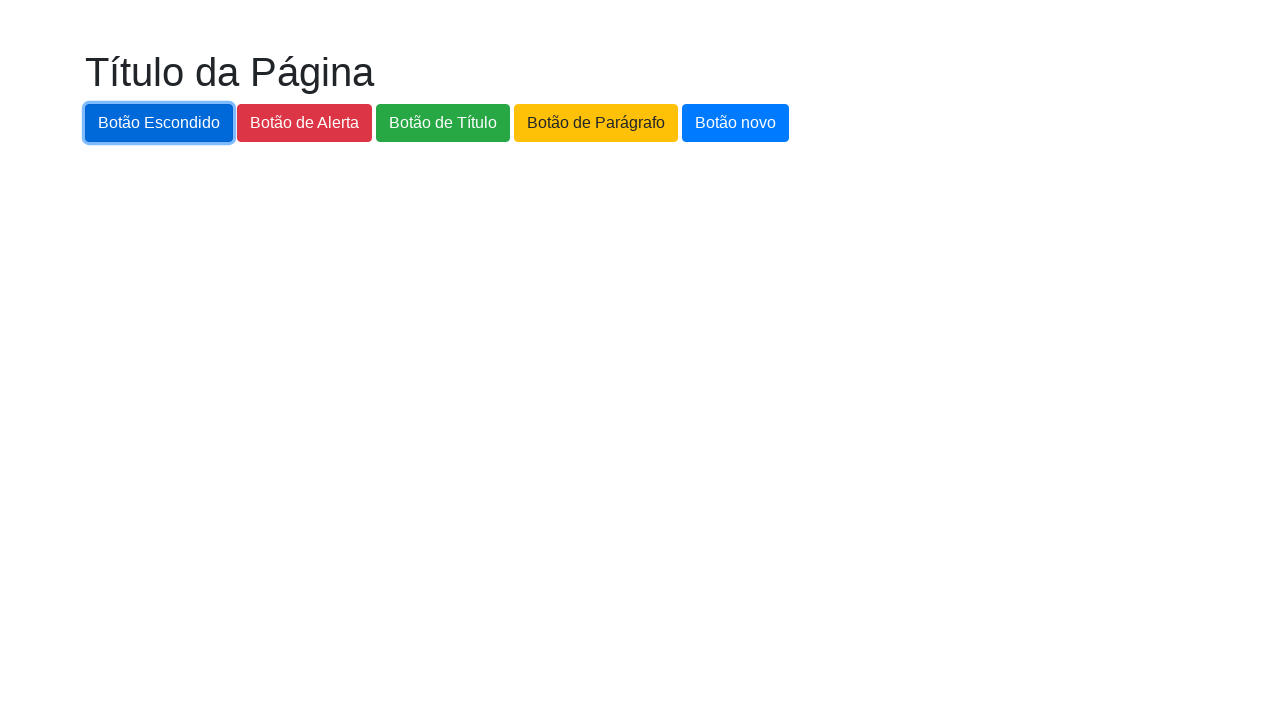